Tests adding products to cart by navigating to a product page and clicking add buttons with different click counts for multiple products

Starting URL: https://material.playwrightvn.com/

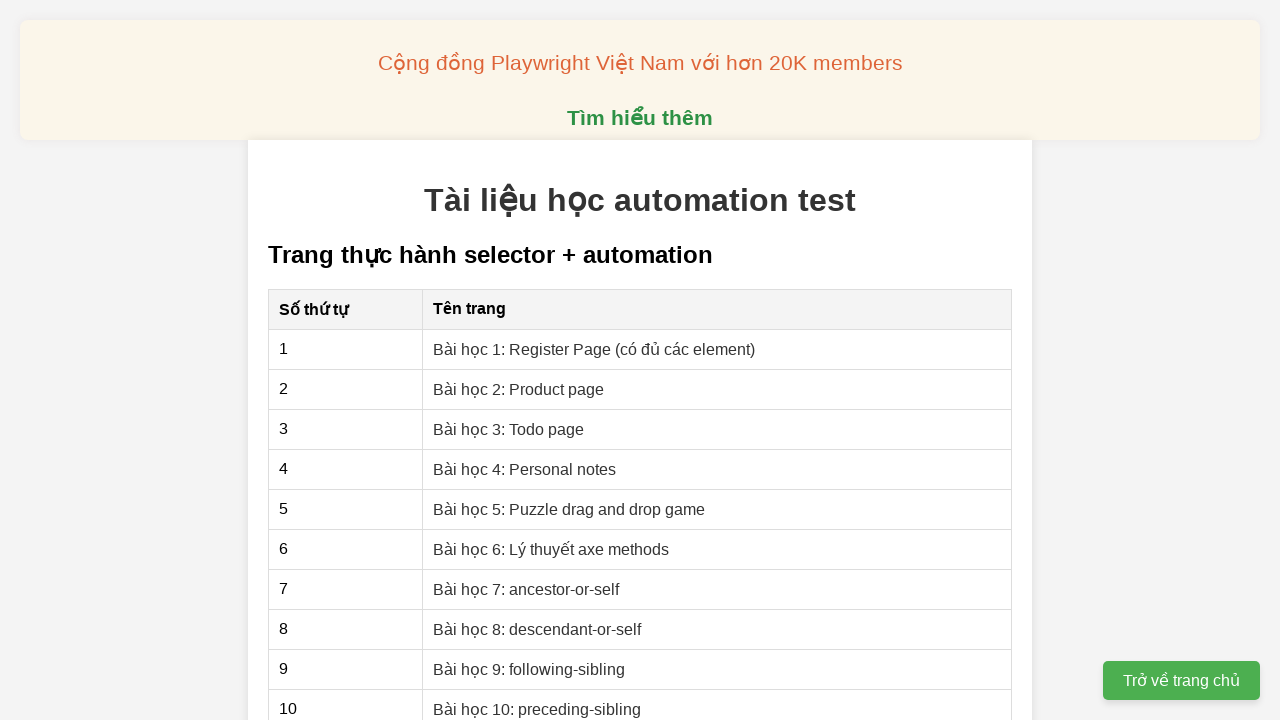

Clicked 'Bai hoc 2' link to navigate to product page at (519, 389) on xpath=//a[@href="02-xpath-product-page.html"]
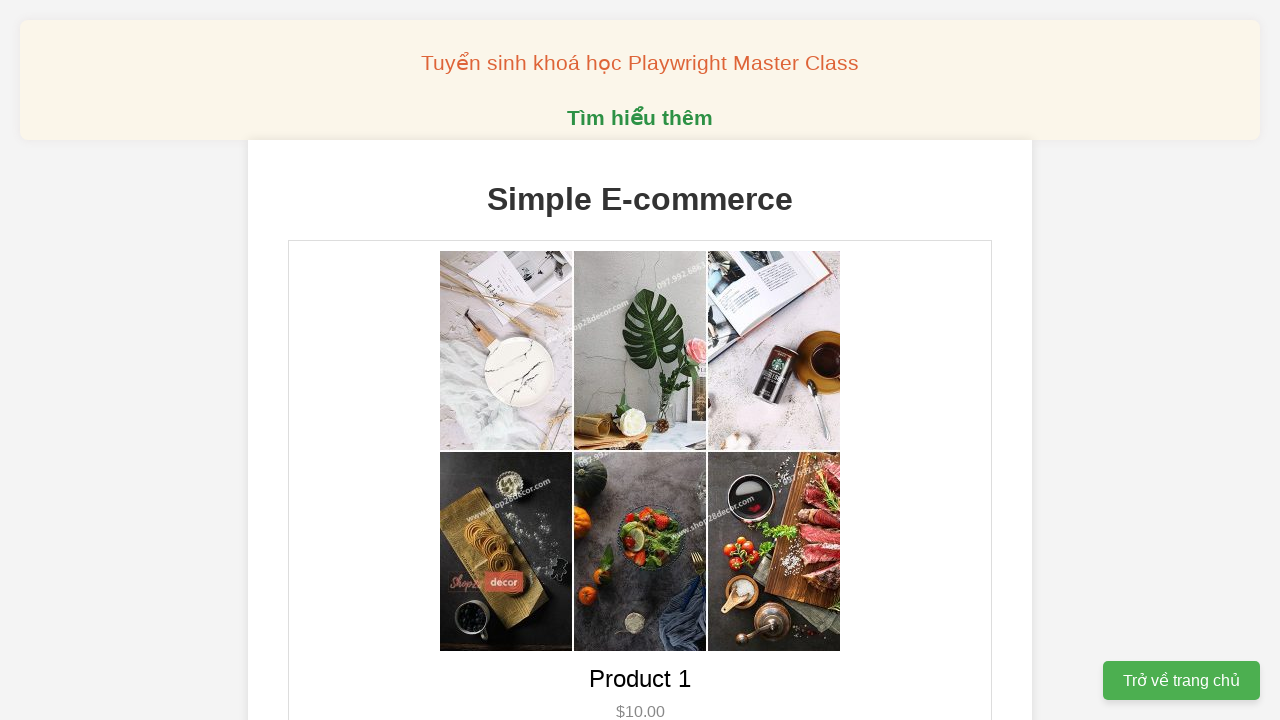

Double-clicked add button for Product 1 (adds 2 to cart) at (640, 360) on xpath=//button[@data-product-id="1"]
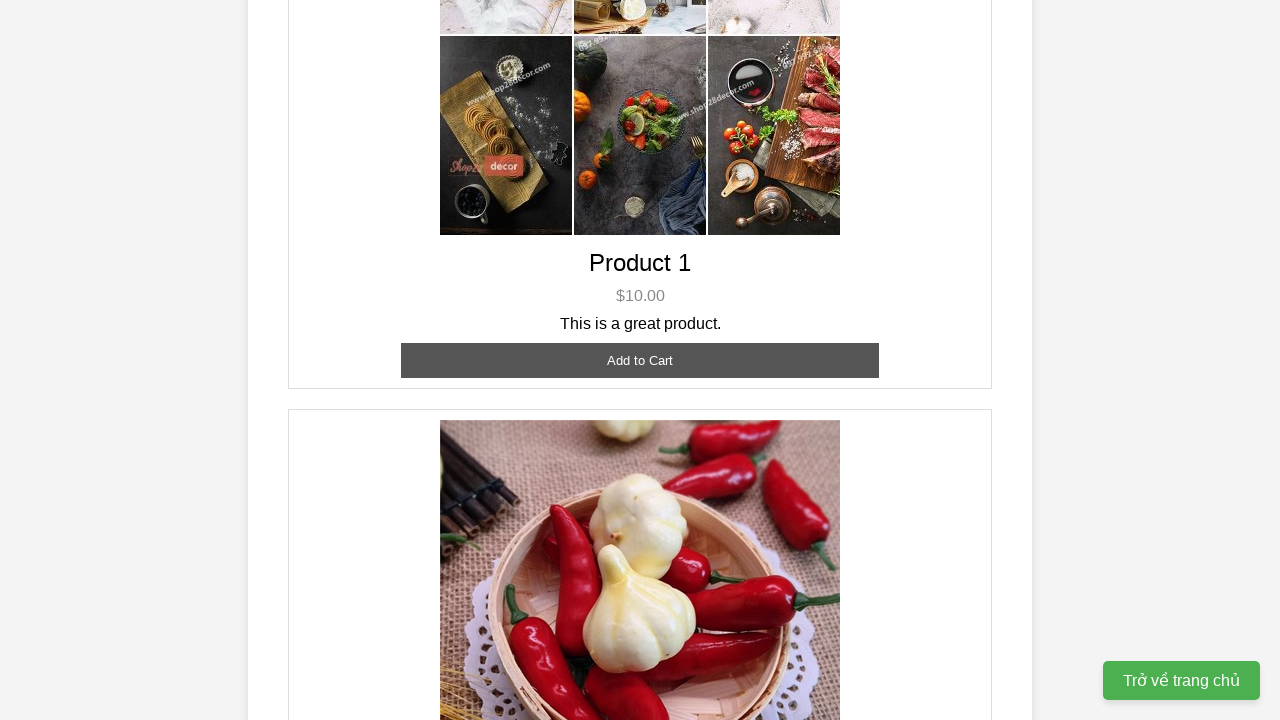

Triple-clicked add button for Product 2 (adds 3 to cart) at (640, 360) on xpath=//button[@data-product-id="2"]
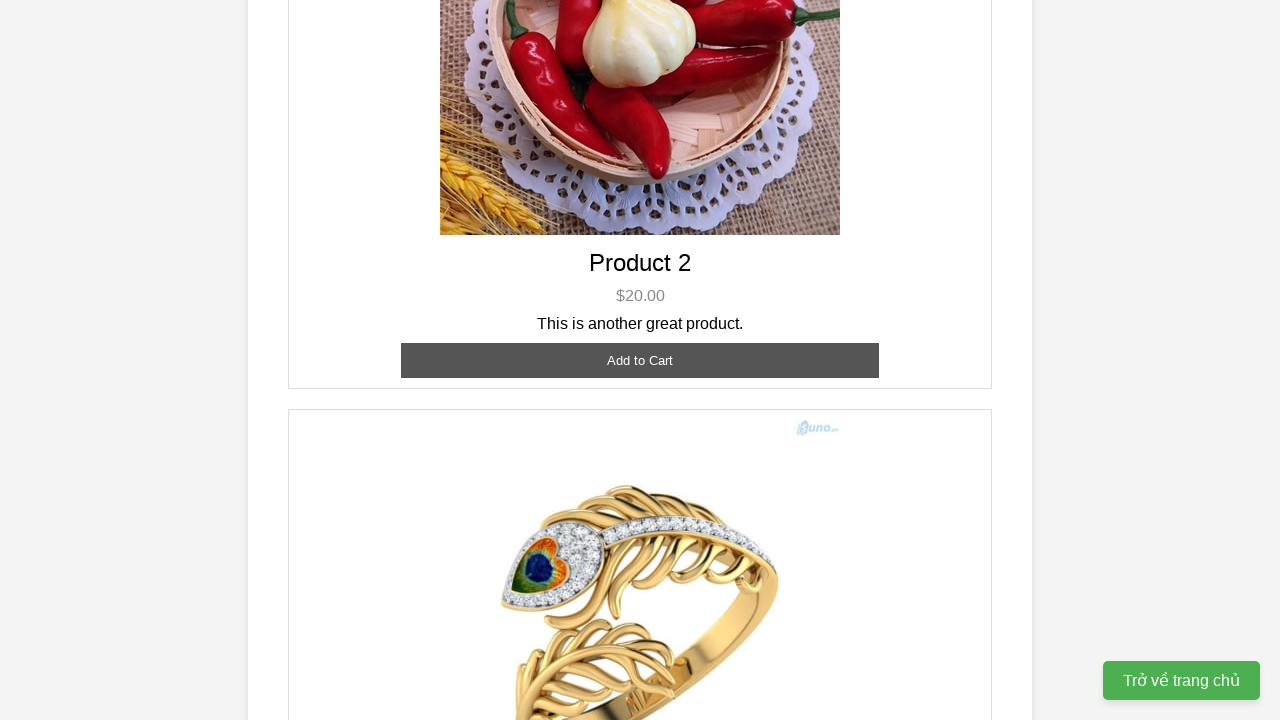

Clicked add button for Product 3 (adds 1 to cart) at (640, 388) on xpath=//button[@data-product-id="3"]
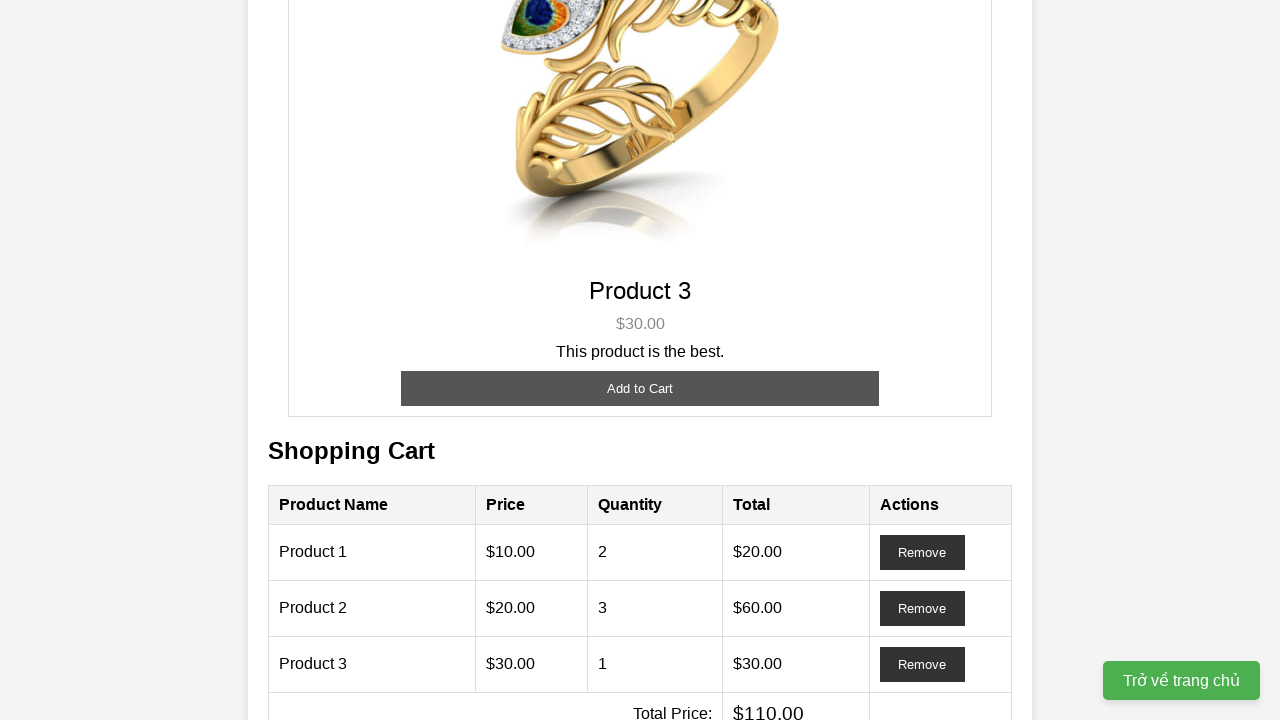

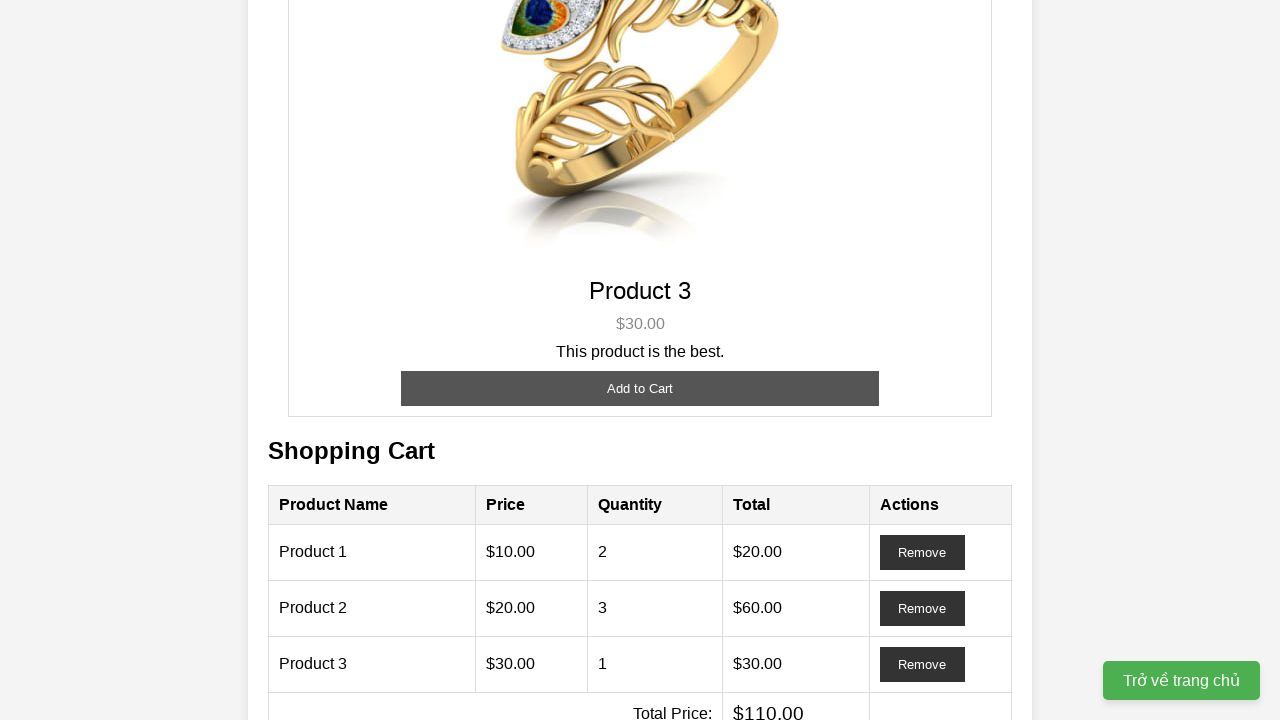